Tests filtering to display all todo items after viewing filtered lists

Starting URL: https://demo.playwright.dev/todomvc

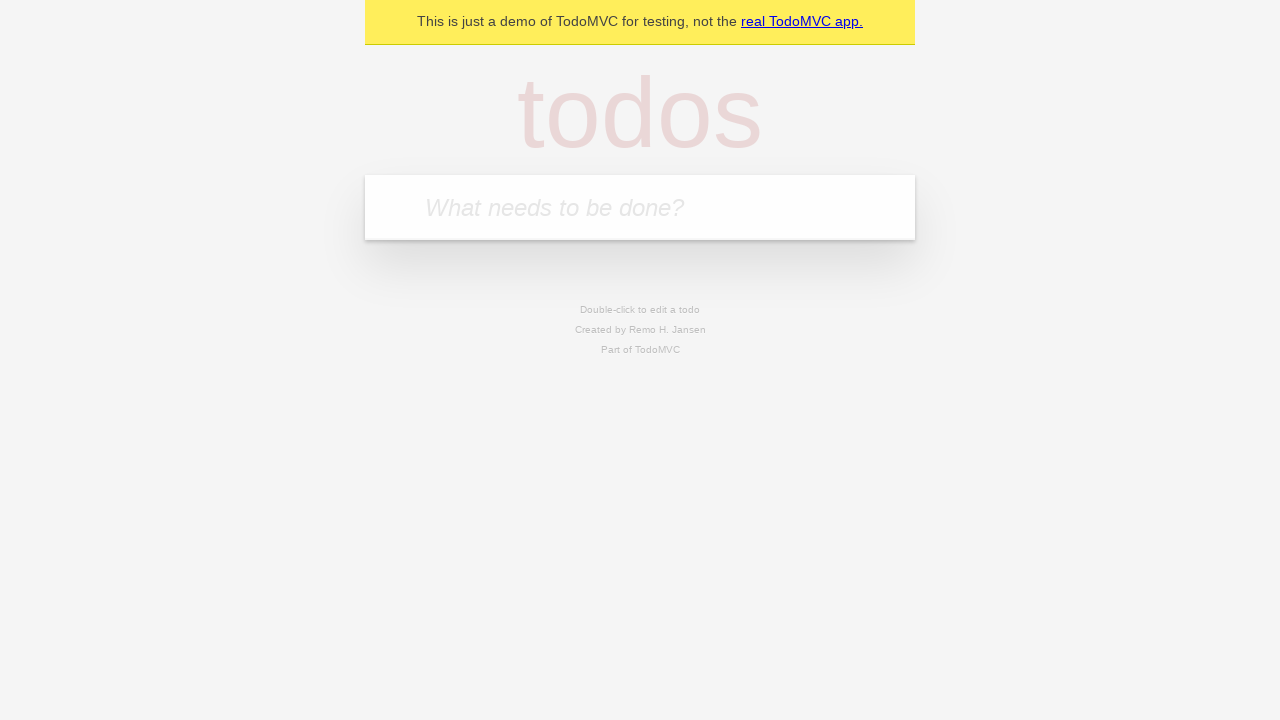

Filled todo input with 'buy some cheese' on internal:attr=[placeholder="What needs to be done?"i]
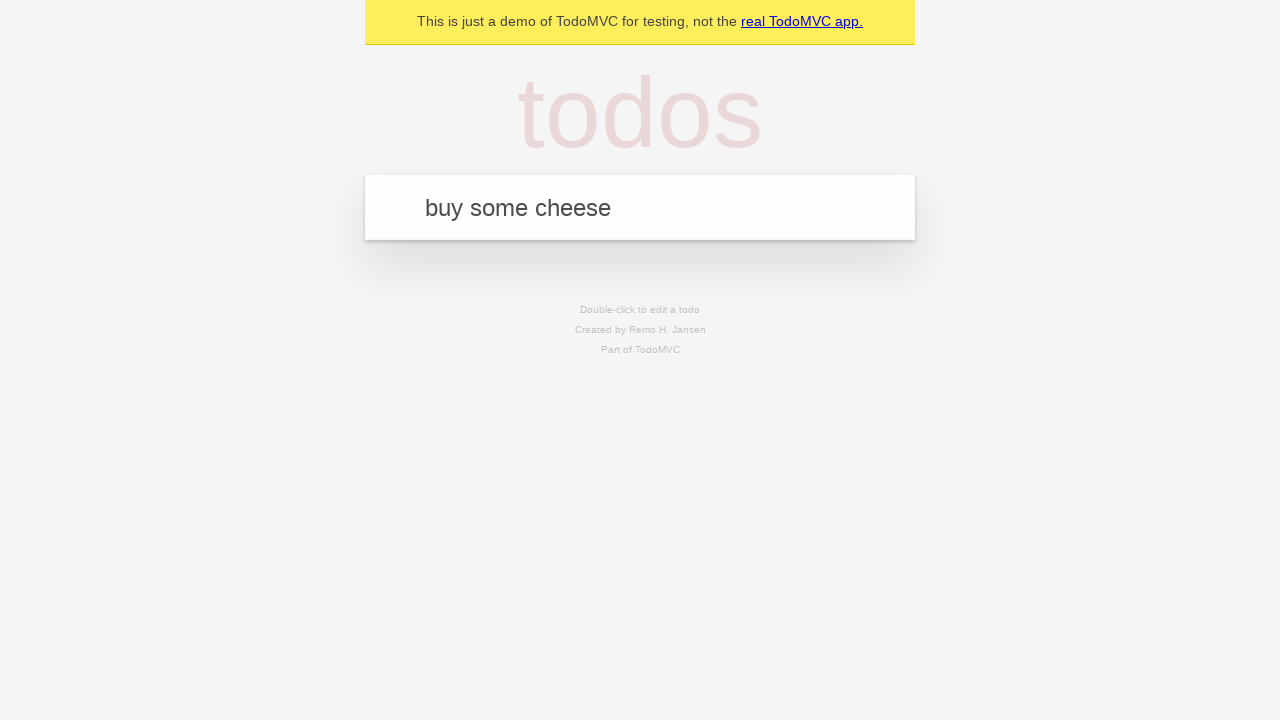

Pressed Enter to create todo 'buy some cheese' on internal:attr=[placeholder="What needs to be done?"i]
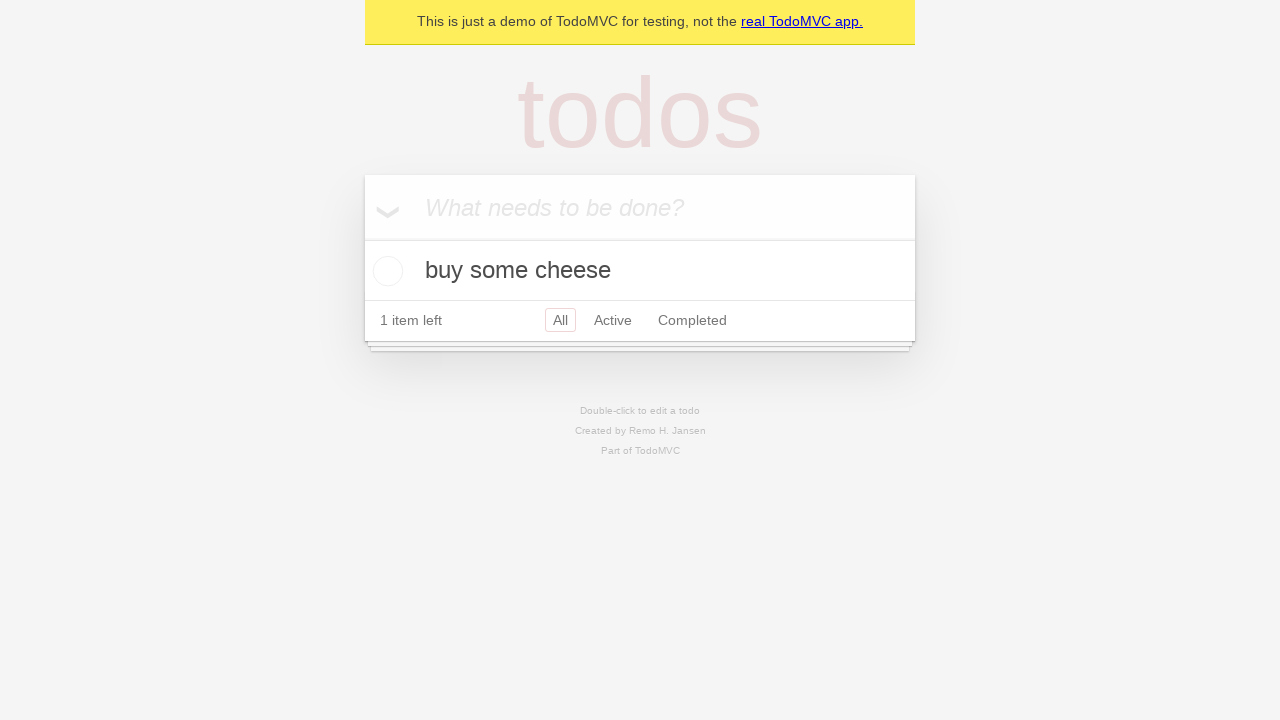

Filled todo input with 'feed the cat' on internal:attr=[placeholder="What needs to be done?"i]
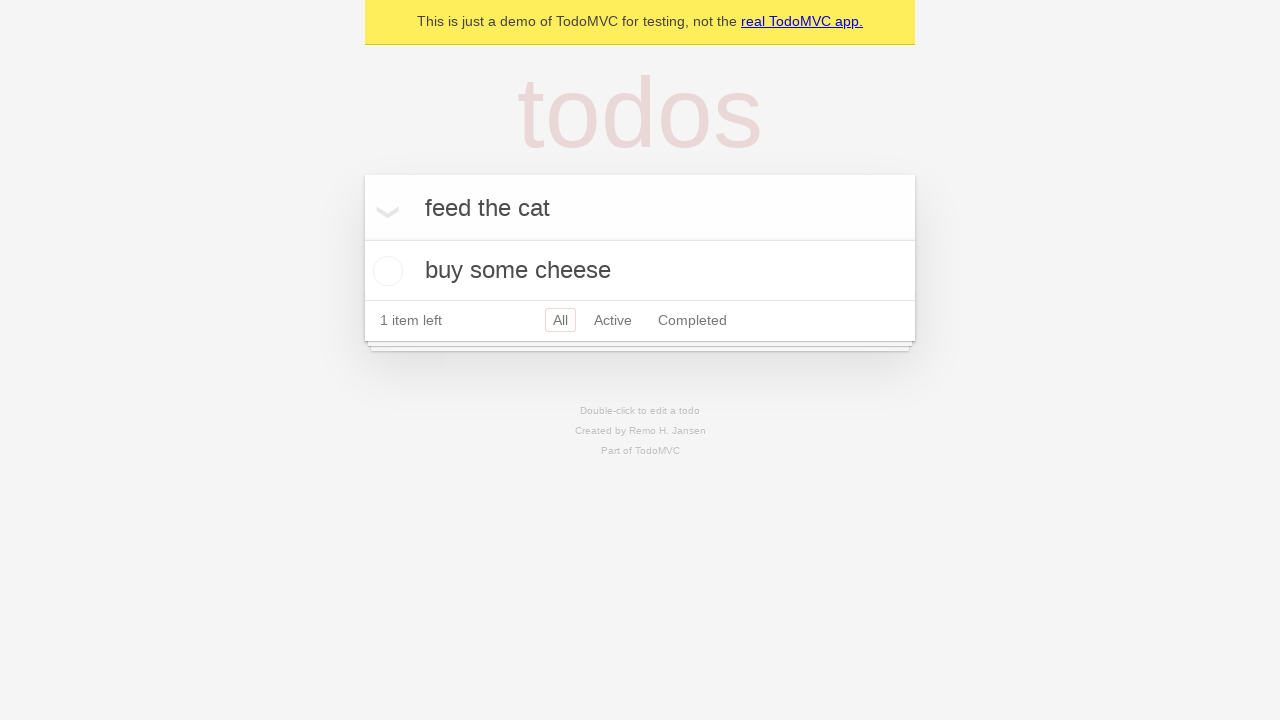

Pressed Enter to create todo 'feed the cat' on internal:attr=[placeholder="What needs to be done?"i]
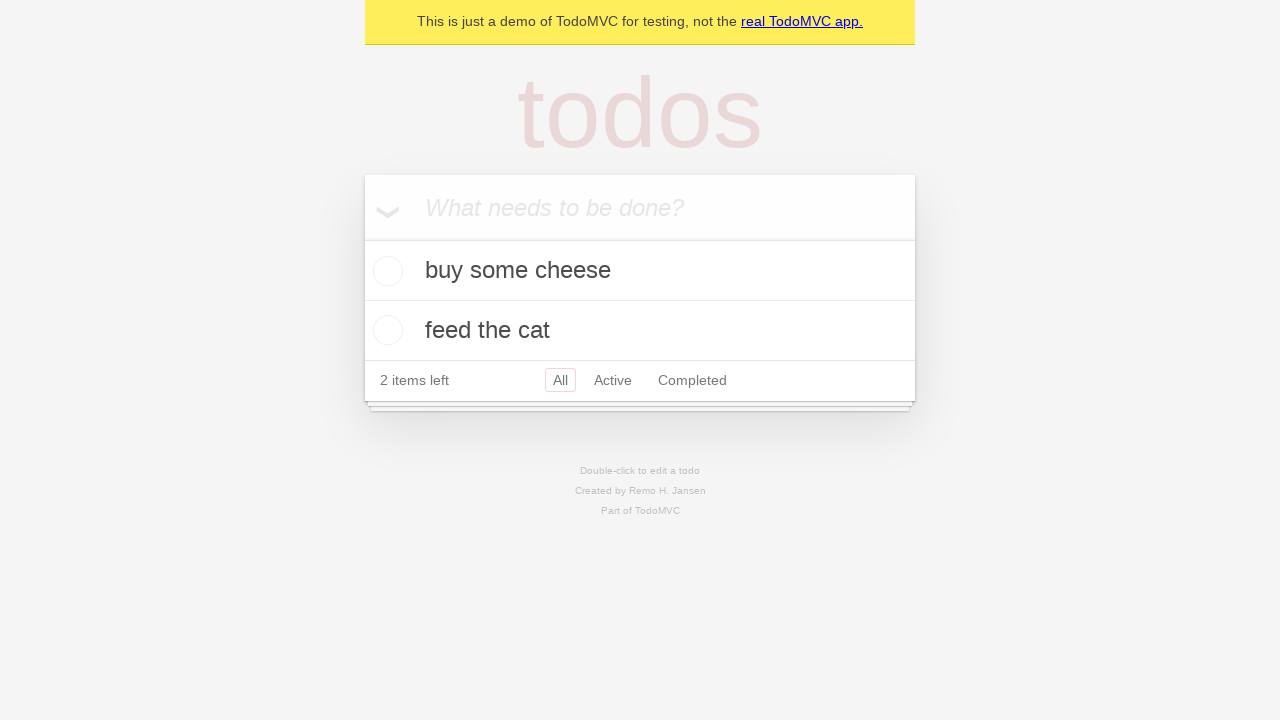

Filled todo input with 'book a doctors appointment' on internal:attr=[placeholder="What needs to be done?"i]
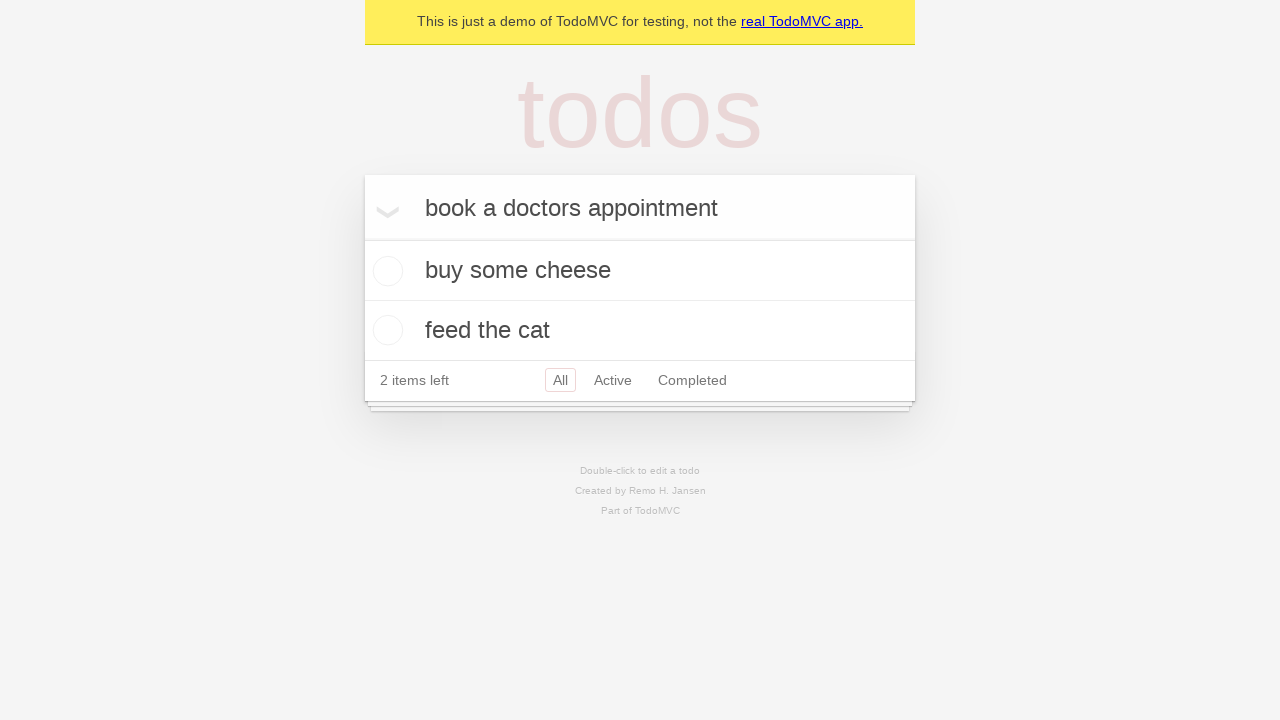

Pressed Enter to create todo 'book a doctors appointment' on internal:attr=[placeholder="What needs to be done?"i]
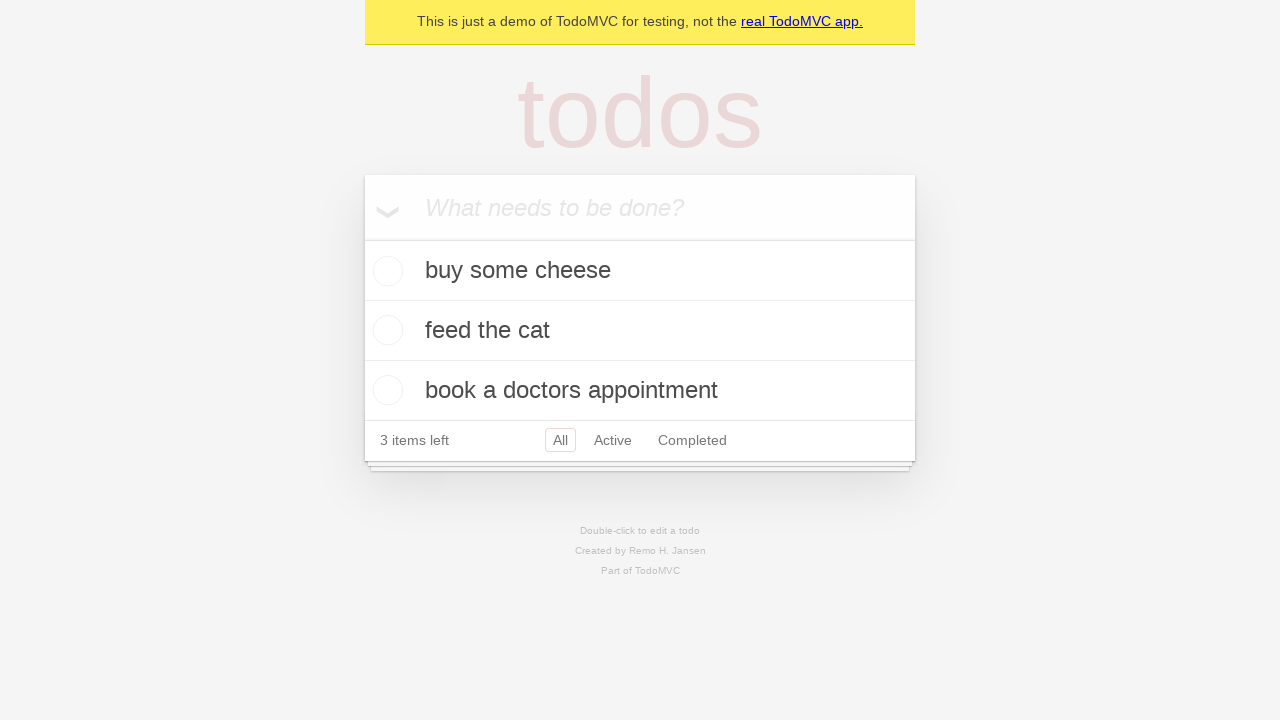

Waited for all three todo items to load
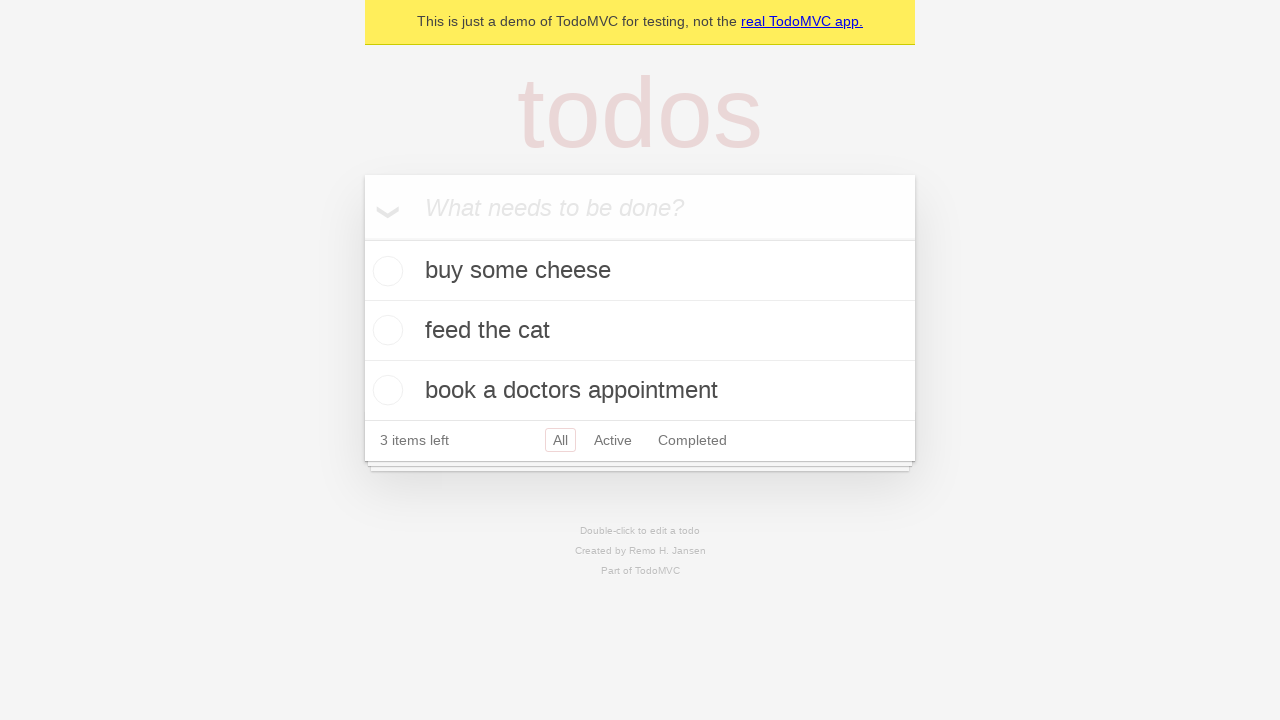

Checked the second todo item (feed the cat) at (385, 330) on [data-testid='todo-item'] >> nth=1 >> internal:role=checkbox
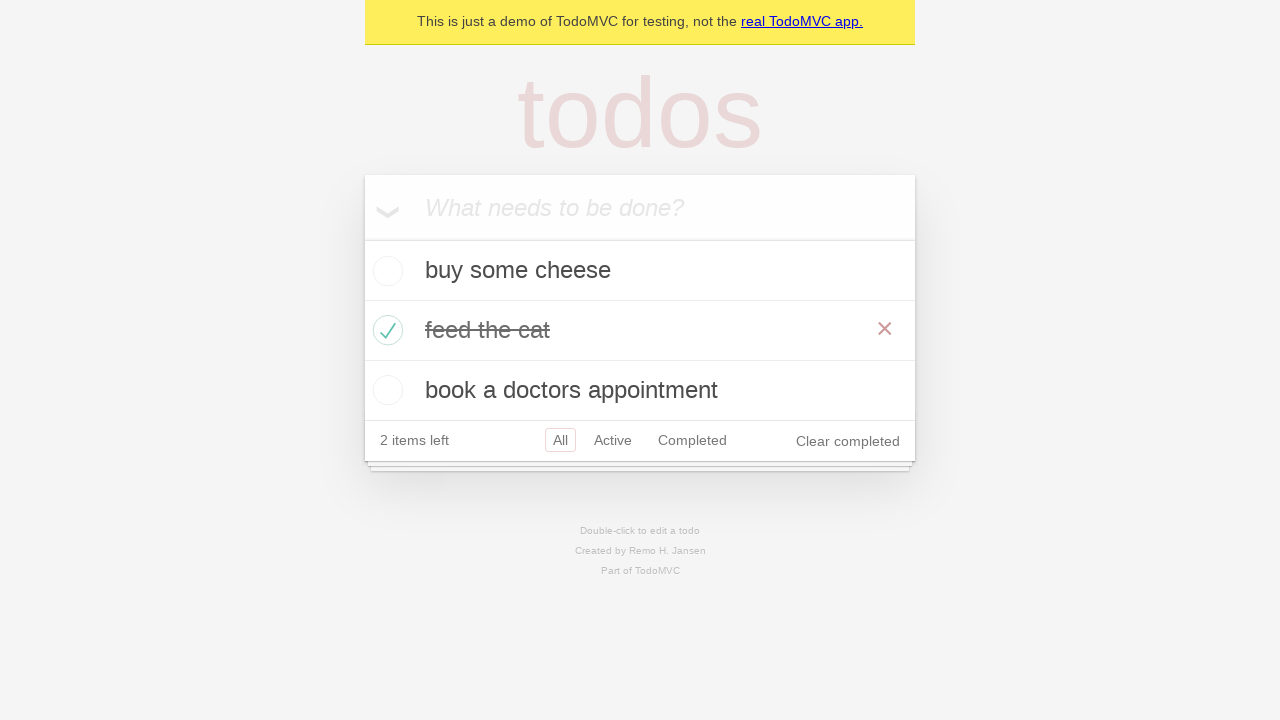

Clicked Active filter to display only active items at (613, 440) on internal:role=link[name="Active"i]
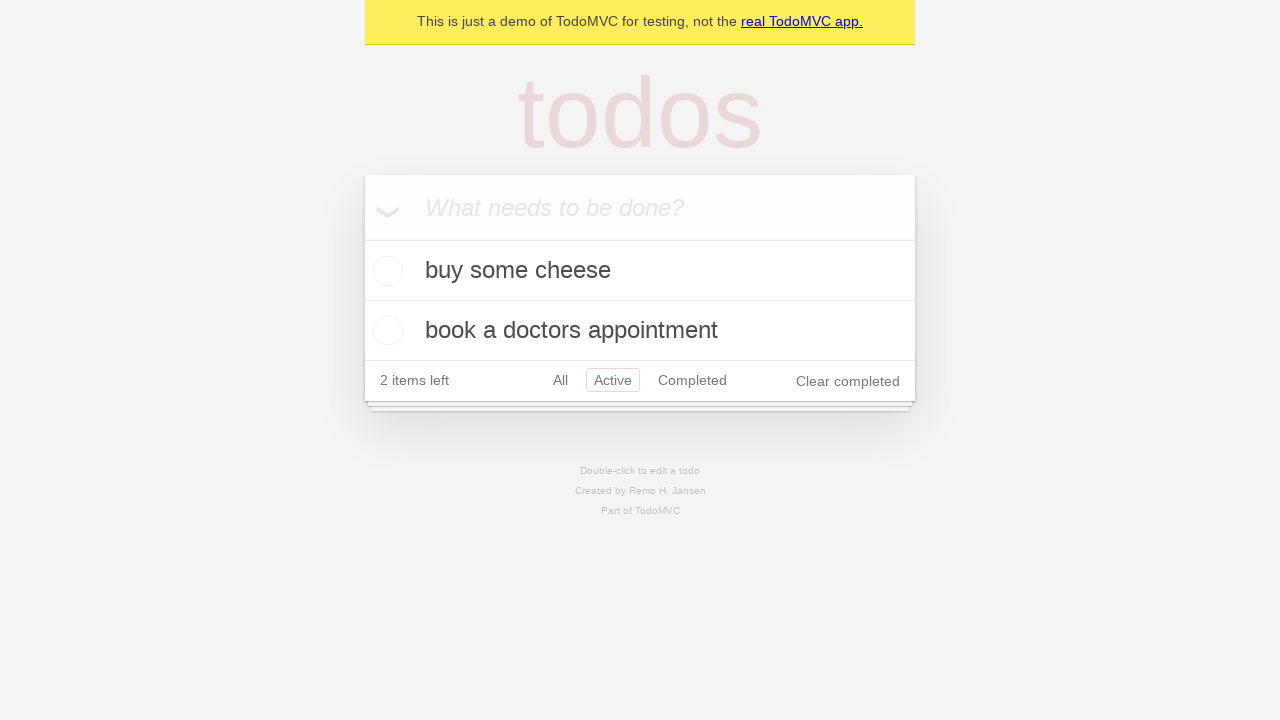

Clicked Completed filter to display only completed items at (692, 380) on internal:role=link[name="Completed"i]
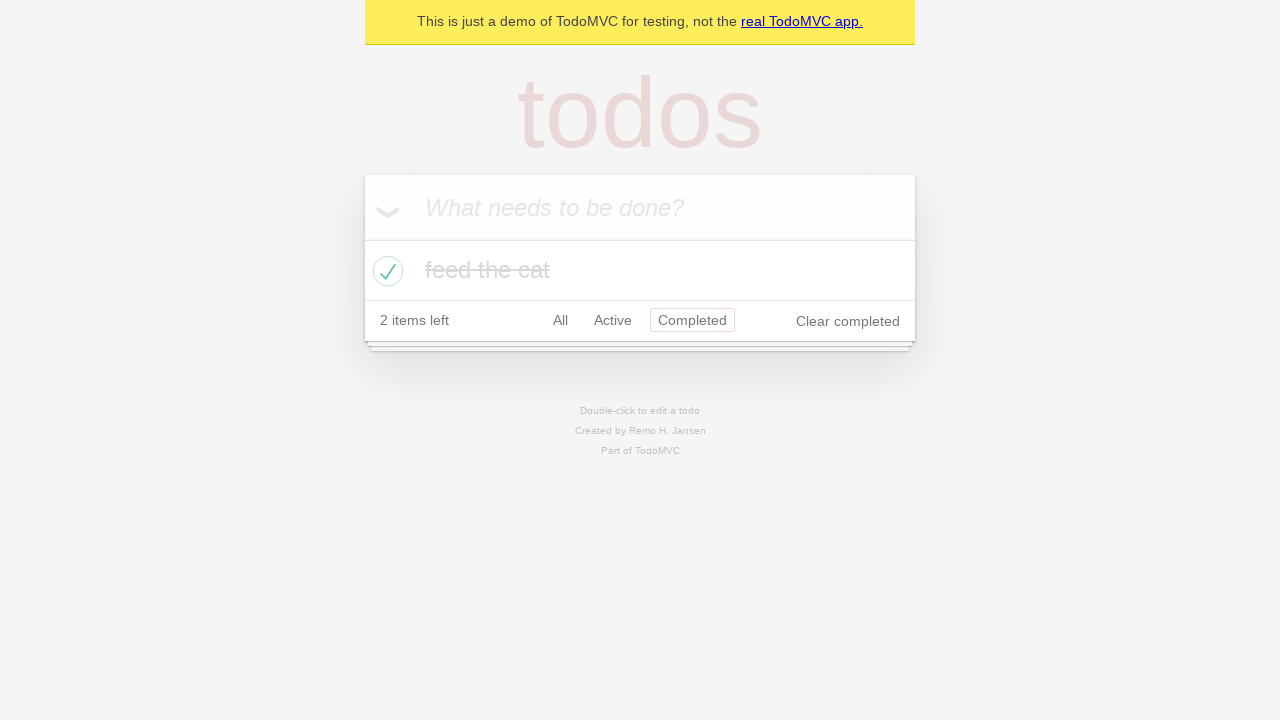

Clicked All filter to display all todo items at (560, 320) on internal:role=link[name="All"i]
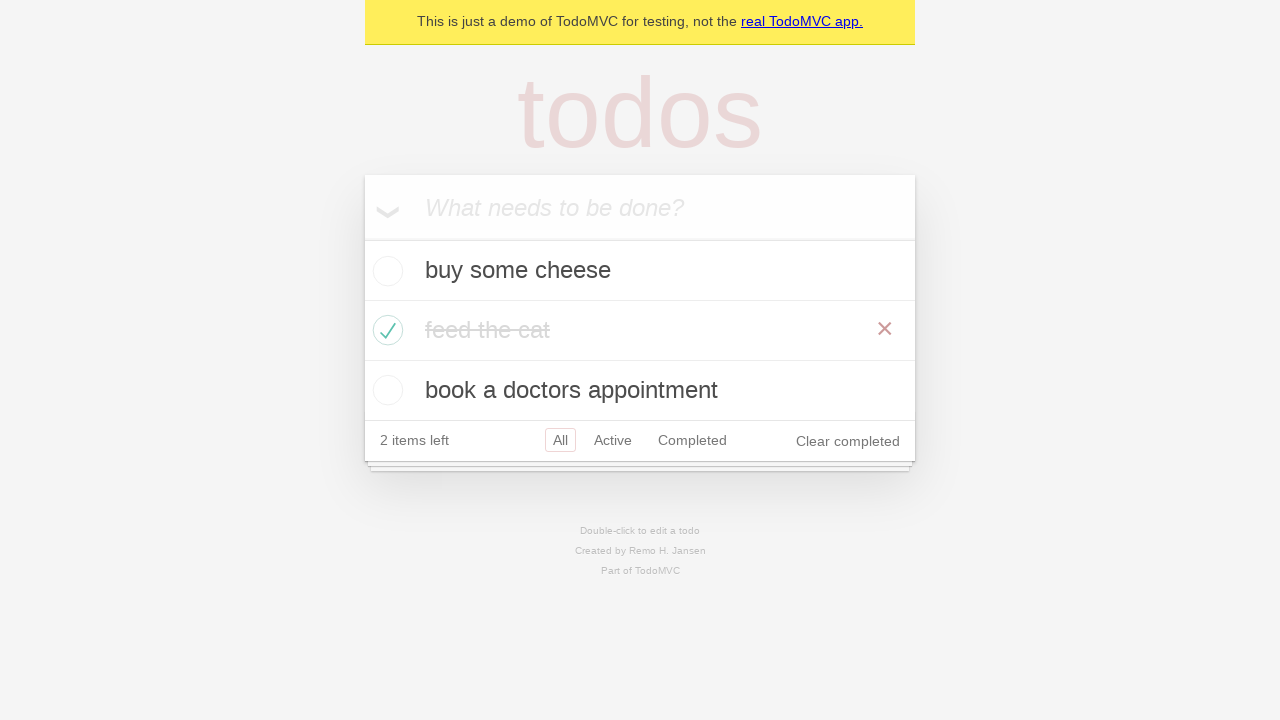

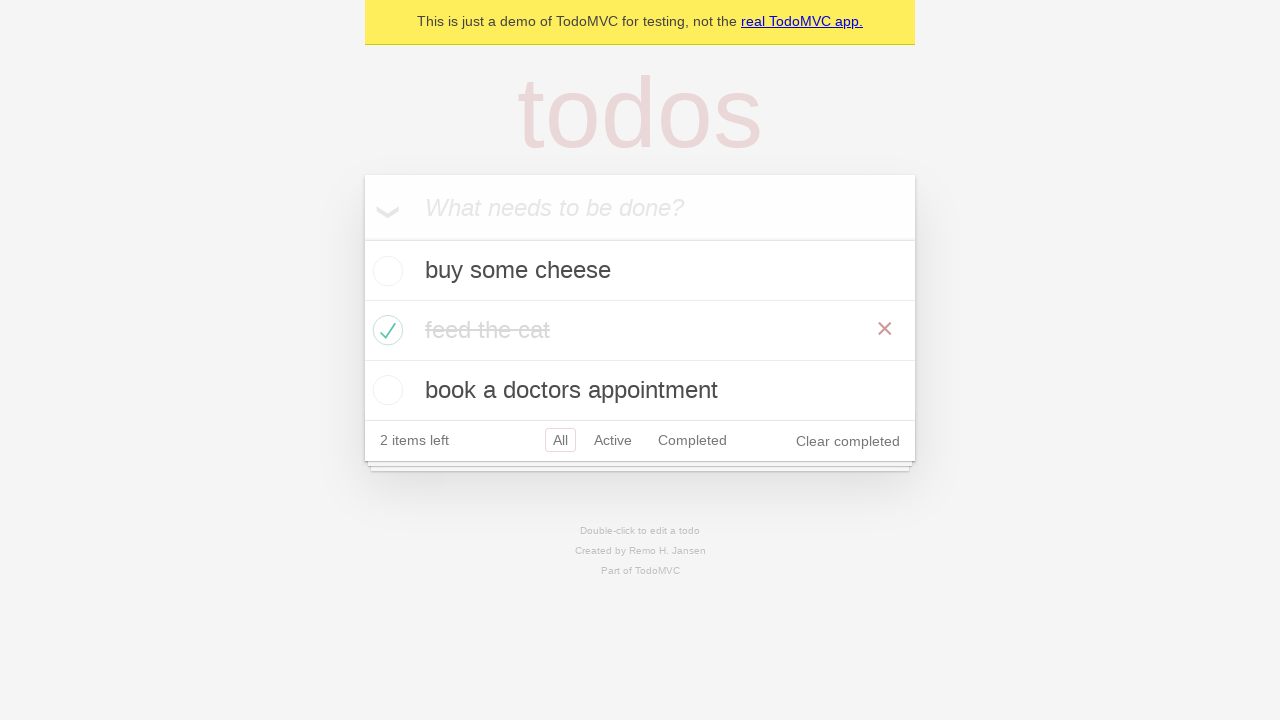